Tests Vue dropdown by clicking the dropdown toggle and selecting "First Option"

Starting URL: https://mikerodham.github.io/vue-dropdowns/

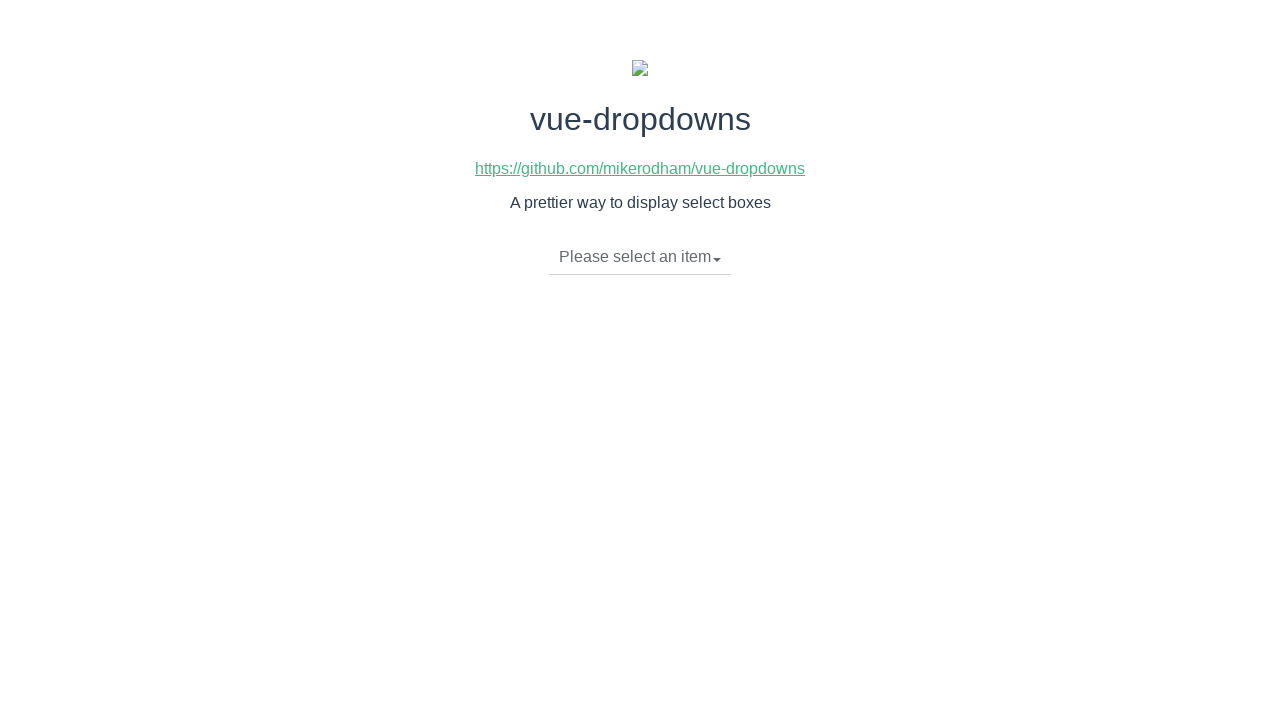

Clicked dropdown toggle to open menu at (640, 257) on xpath=//li[@class='dropdown-toggle']
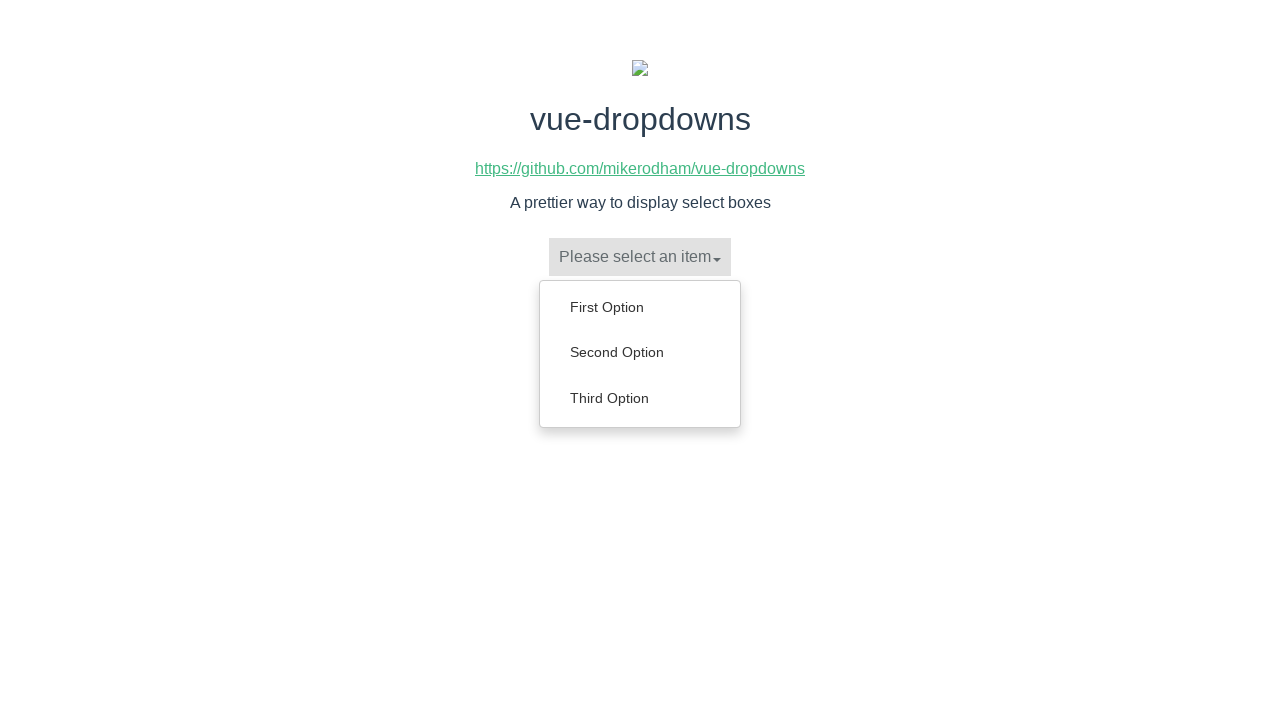

Dropdown menu appeared with items
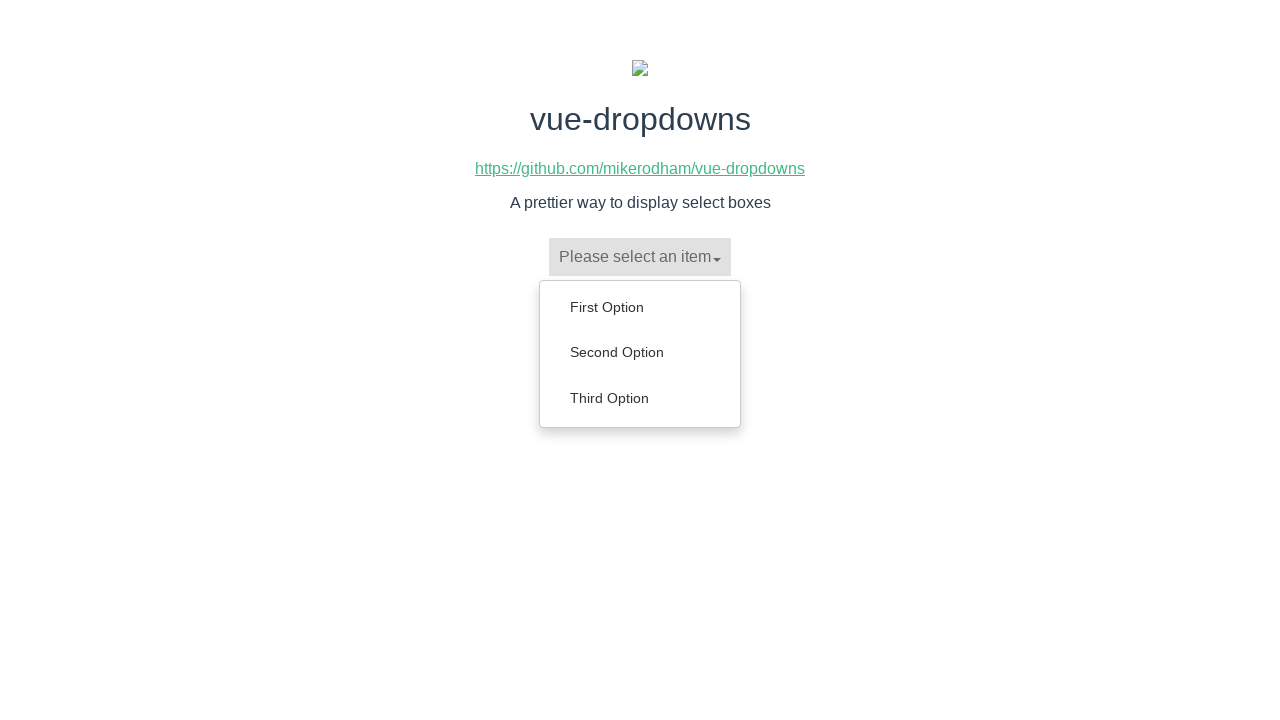

Clicked 'First Option' from dropdown menu at (640, 307) on xpath=//ul[@class='dropdown-menu']/li/a >> nth=0
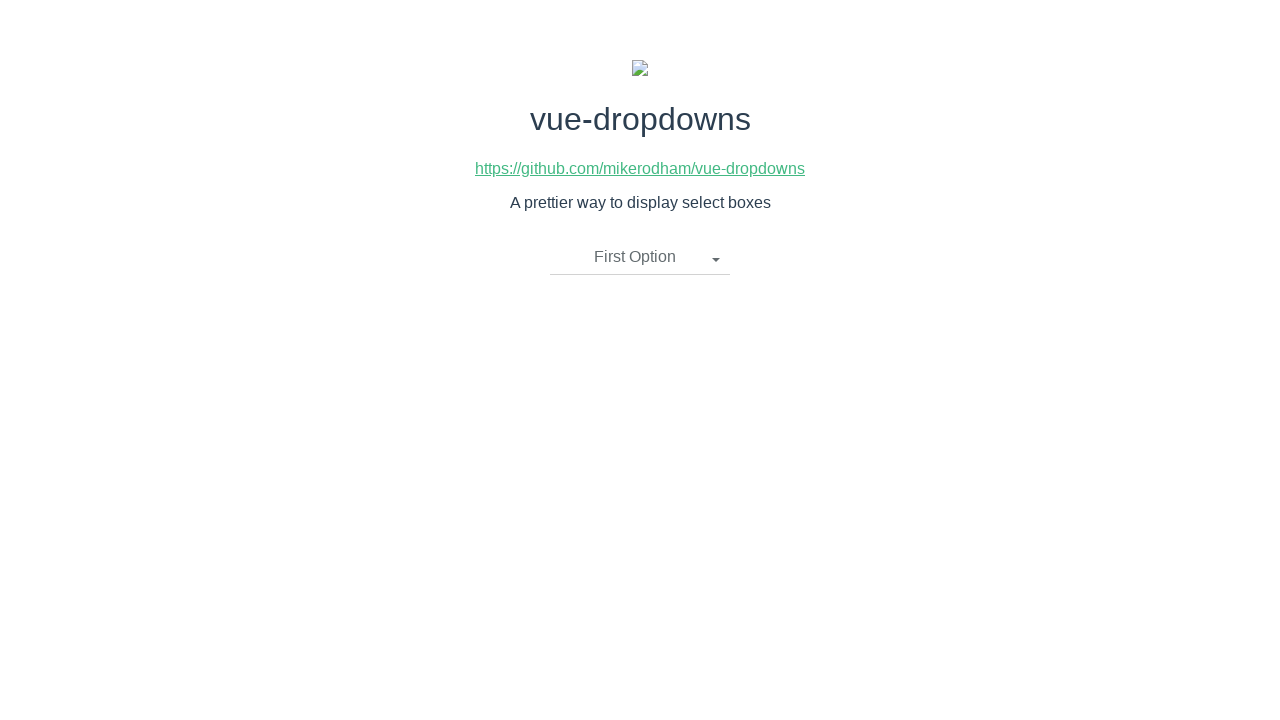

Verified that 'First Option' is now selected in dropdown
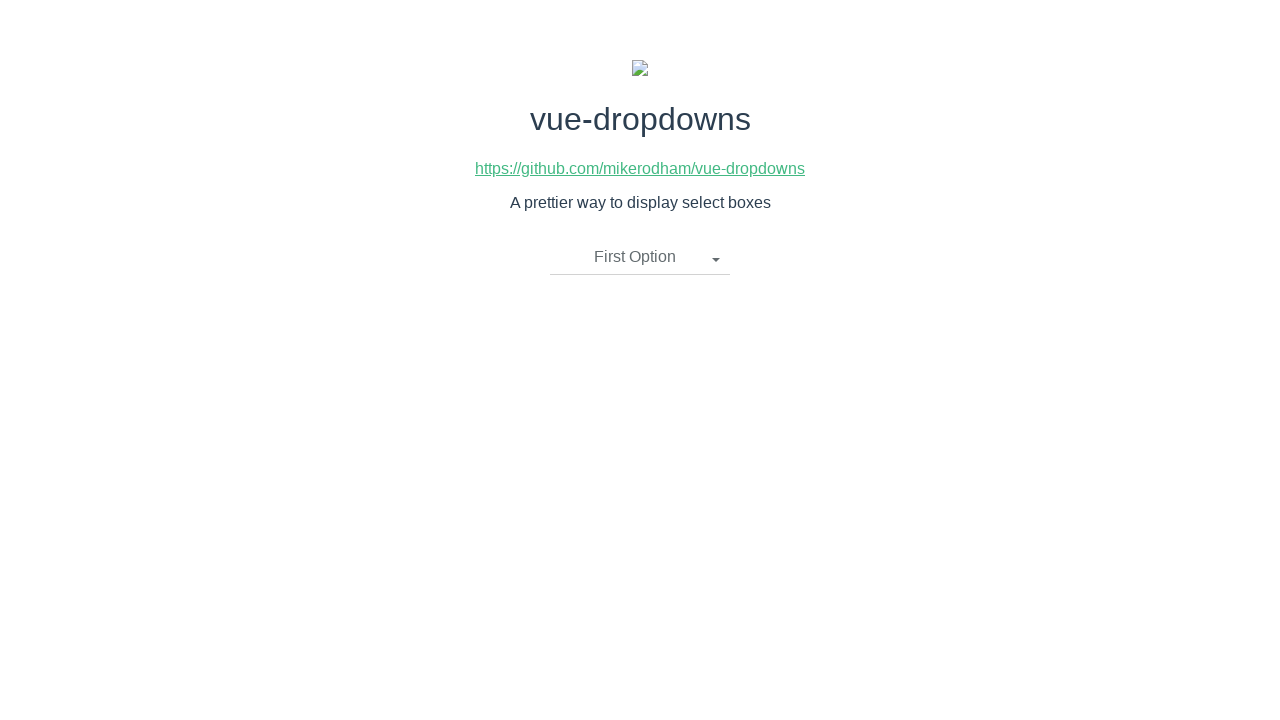

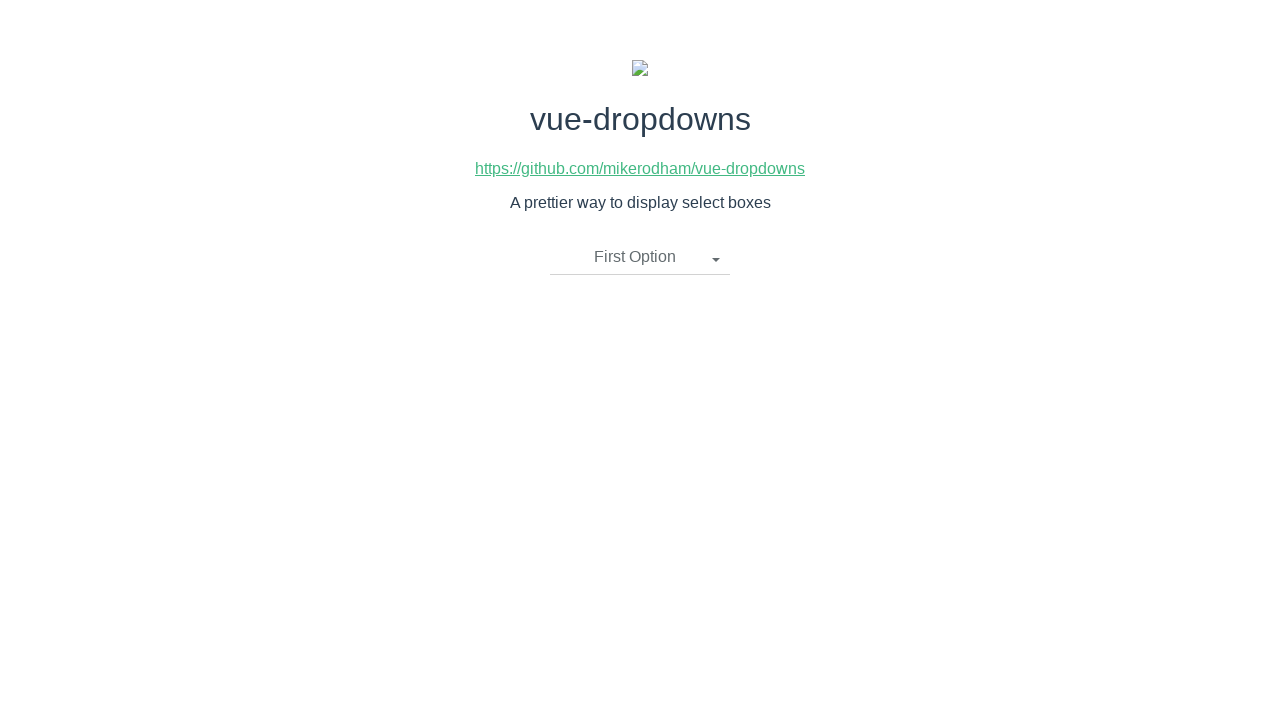